Opens a practice form page, navigates to a course page in a new tab to extract a course name, then switches back to fill the form with that course name

Starting URL: https://rahulshettyacademy.com/angularpractice/

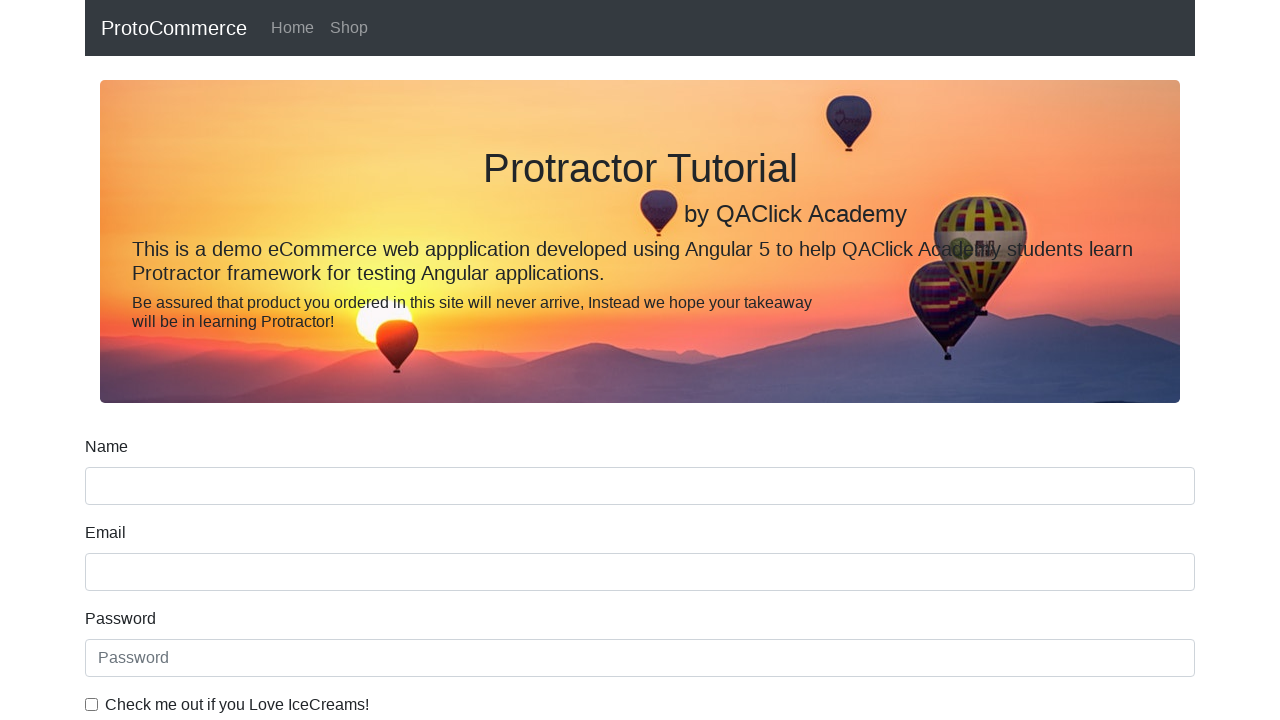

Opened a new browser tab
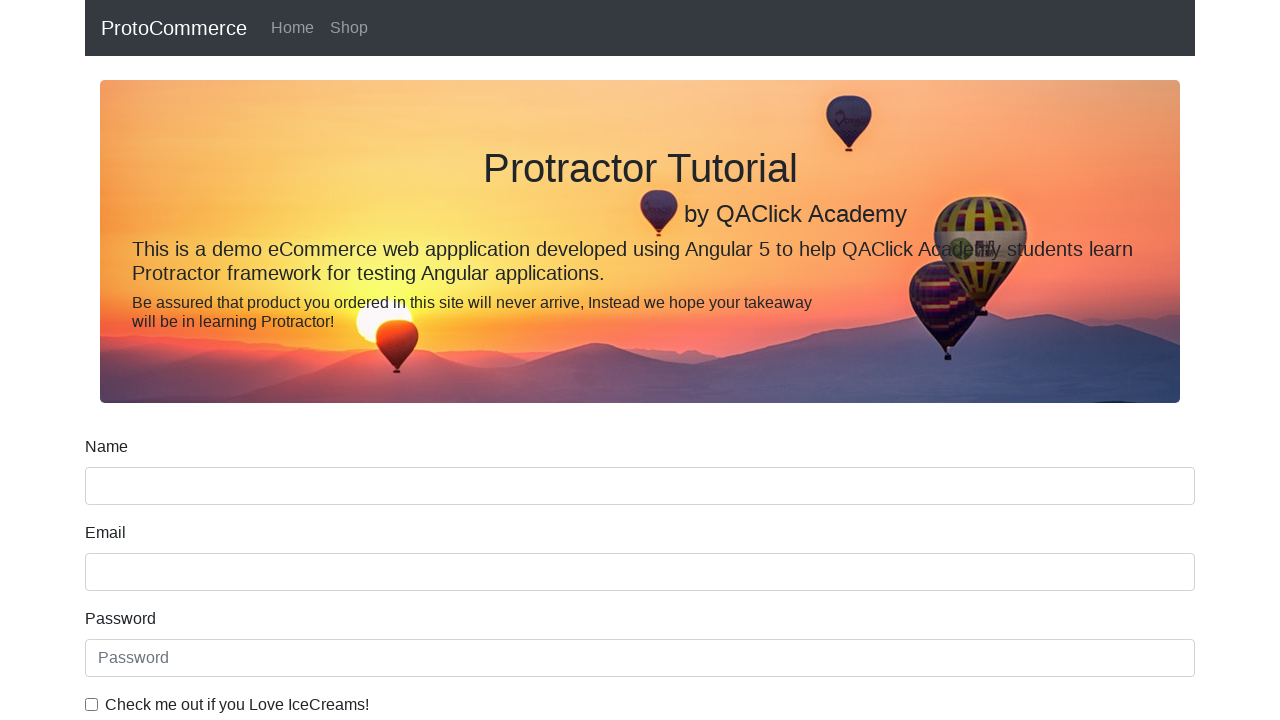

Navigated to Rahul Shetty Academy homepage in new tab
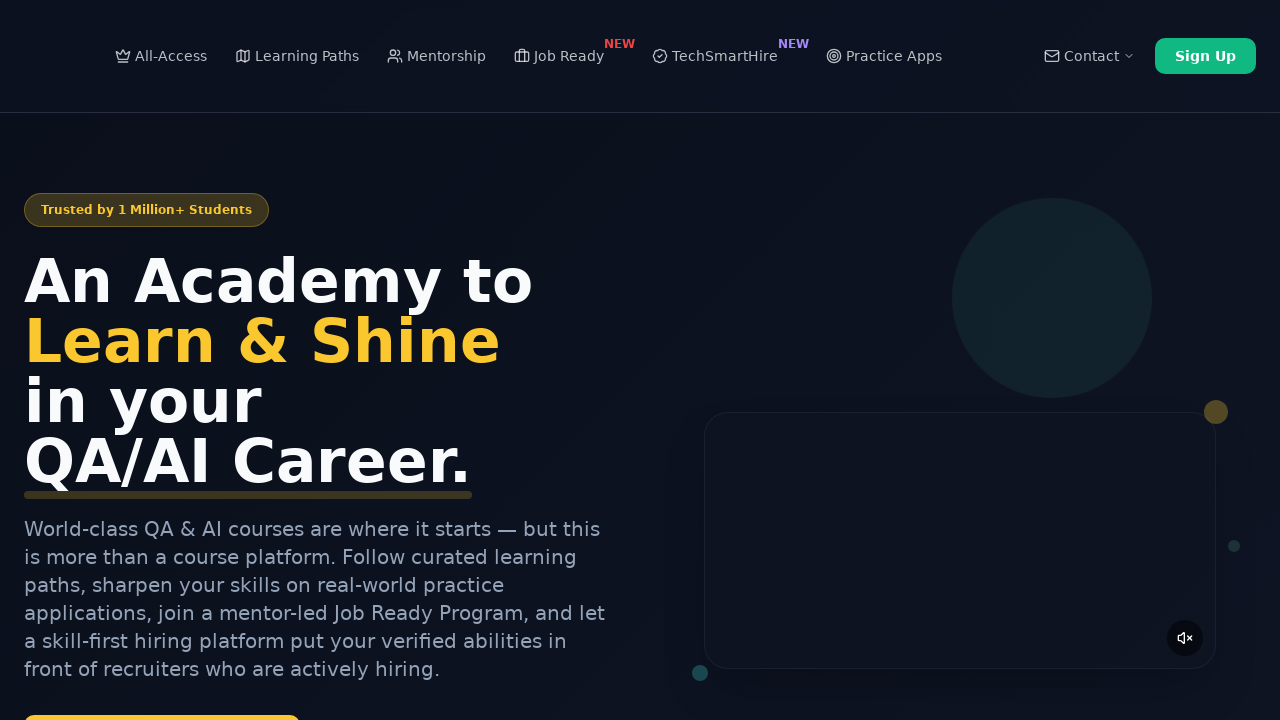

Located all course links on the homepage
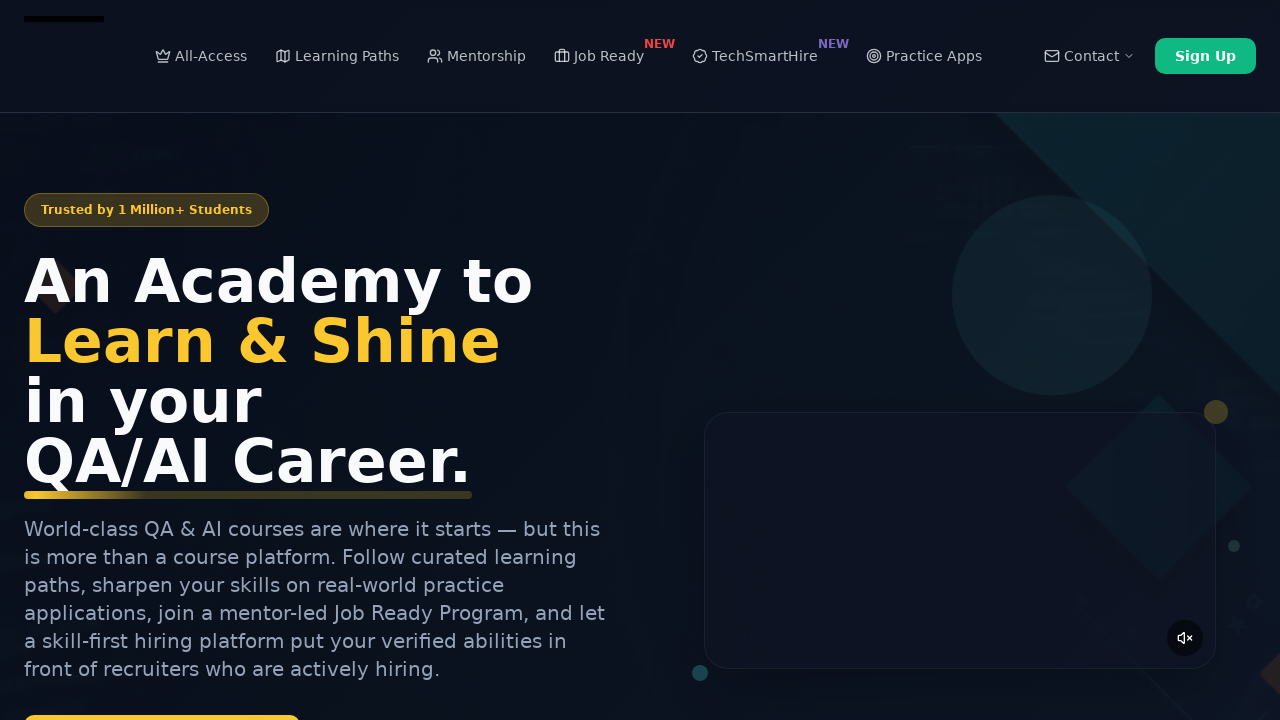

Extracted course name from second course link: 'Playwright Testing'
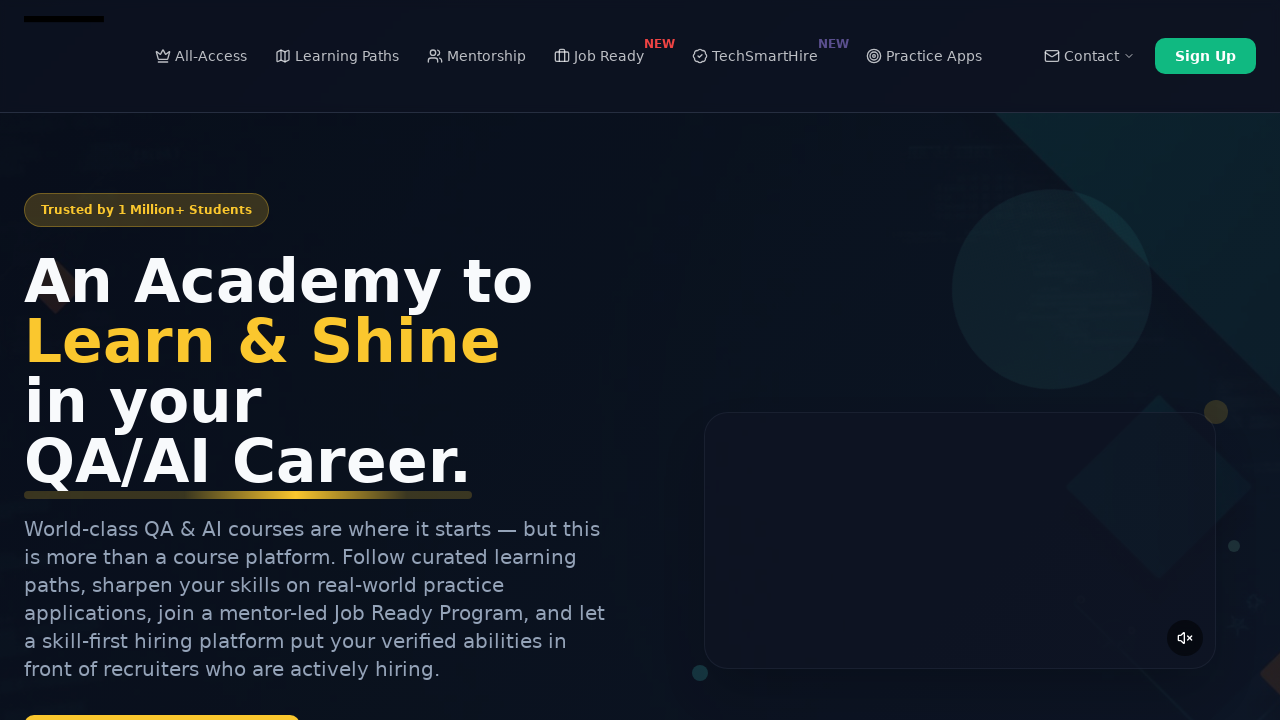

Closed the new tab
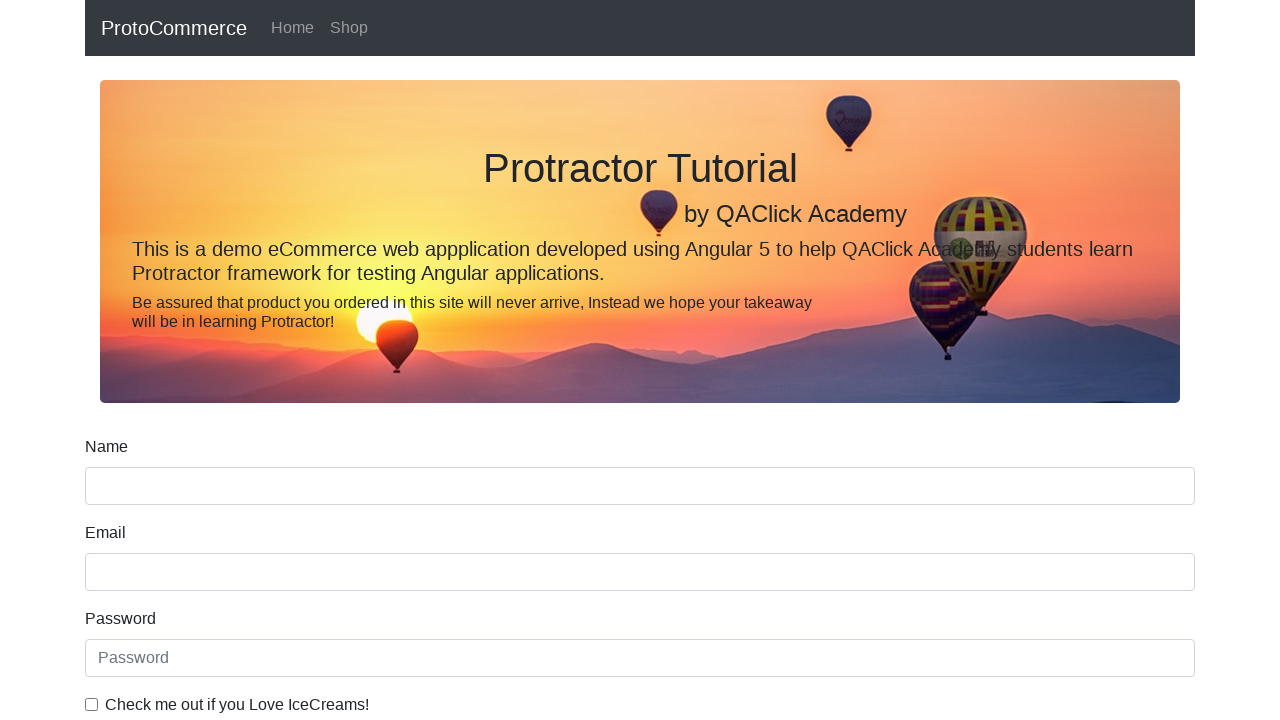

Filled the name field with extracted course name: 'Playwright Testing' on [name='name']
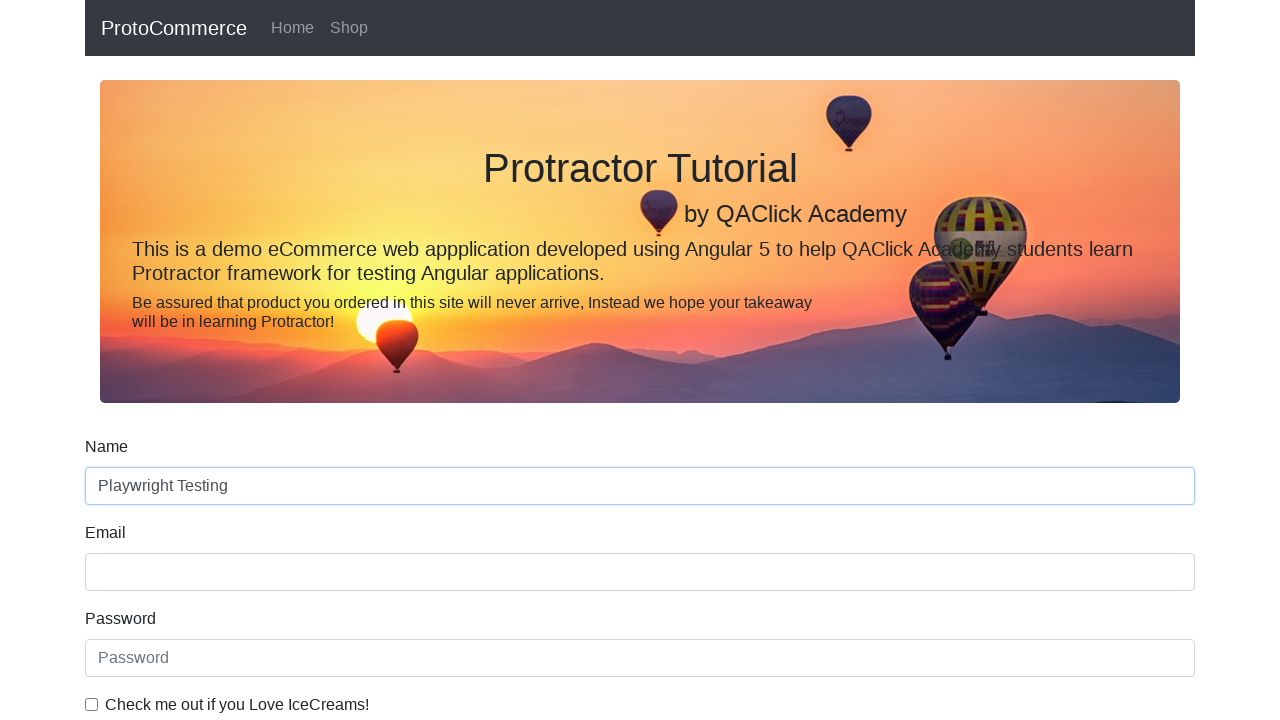

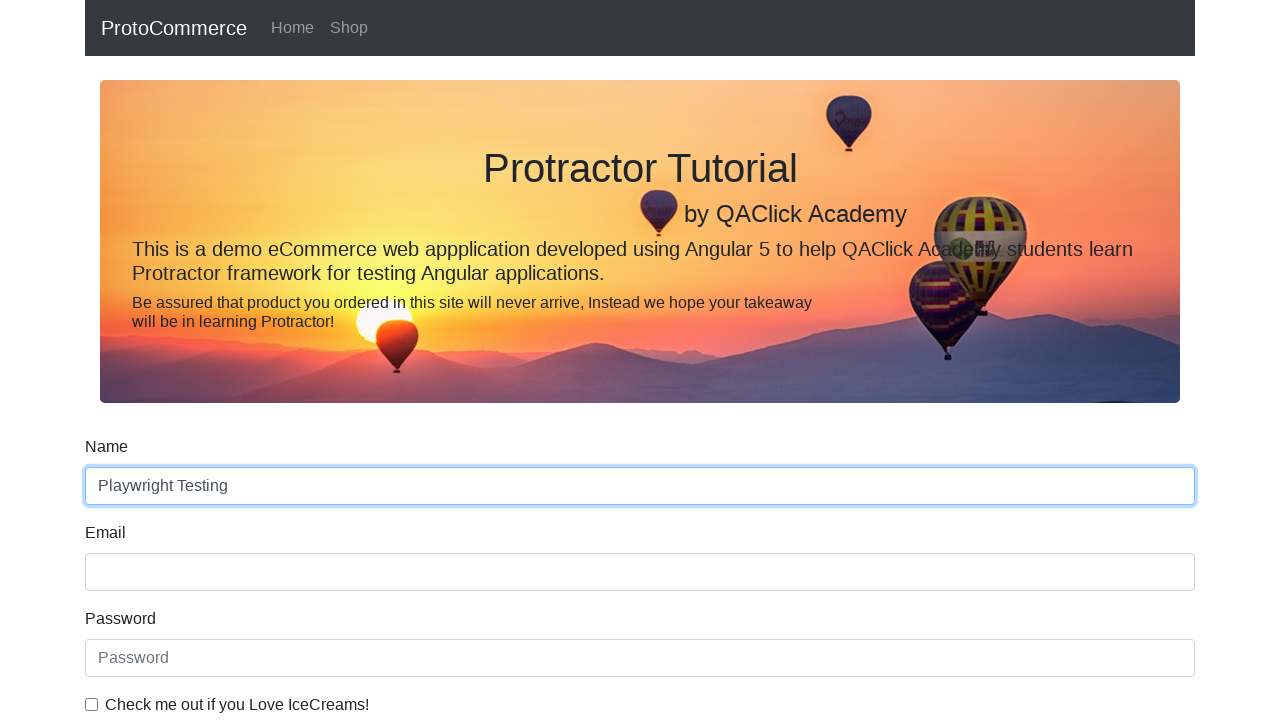